Tests button interaction by hovering over and clicking a button on a demo page

Starting URL: https://demoapps.qspiders.com/ui/button

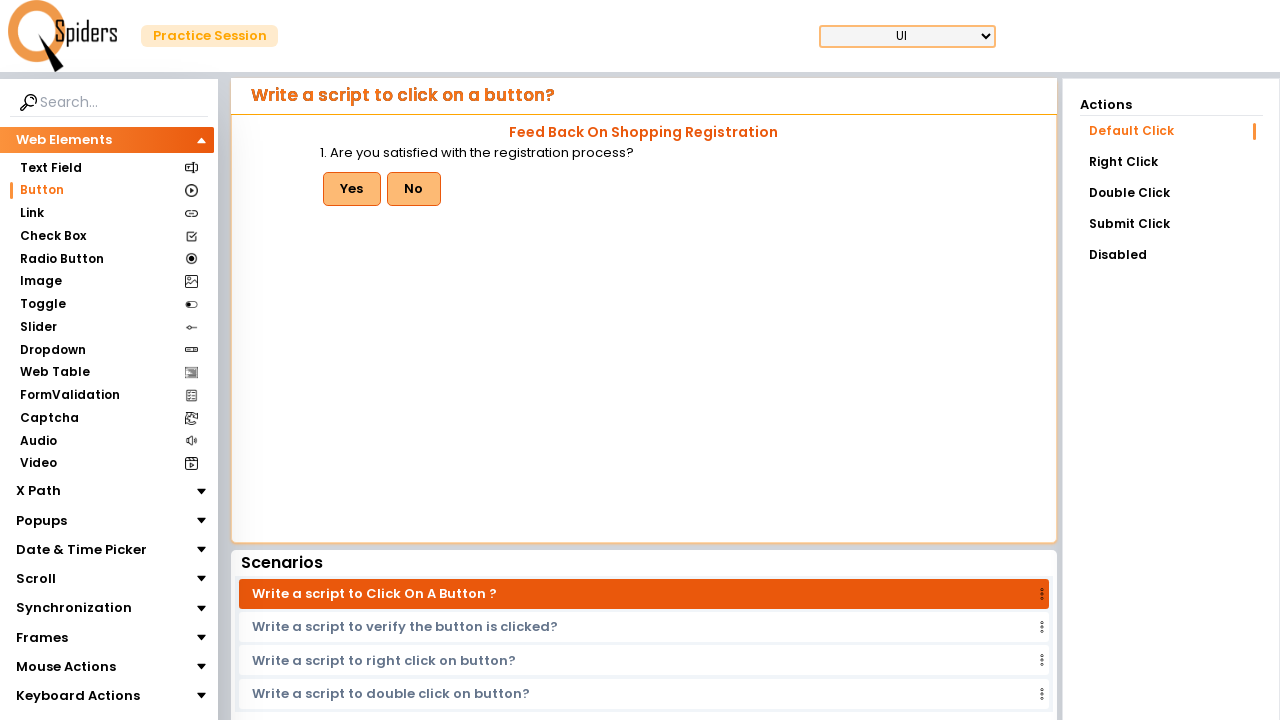

Located button element with id 'btn'
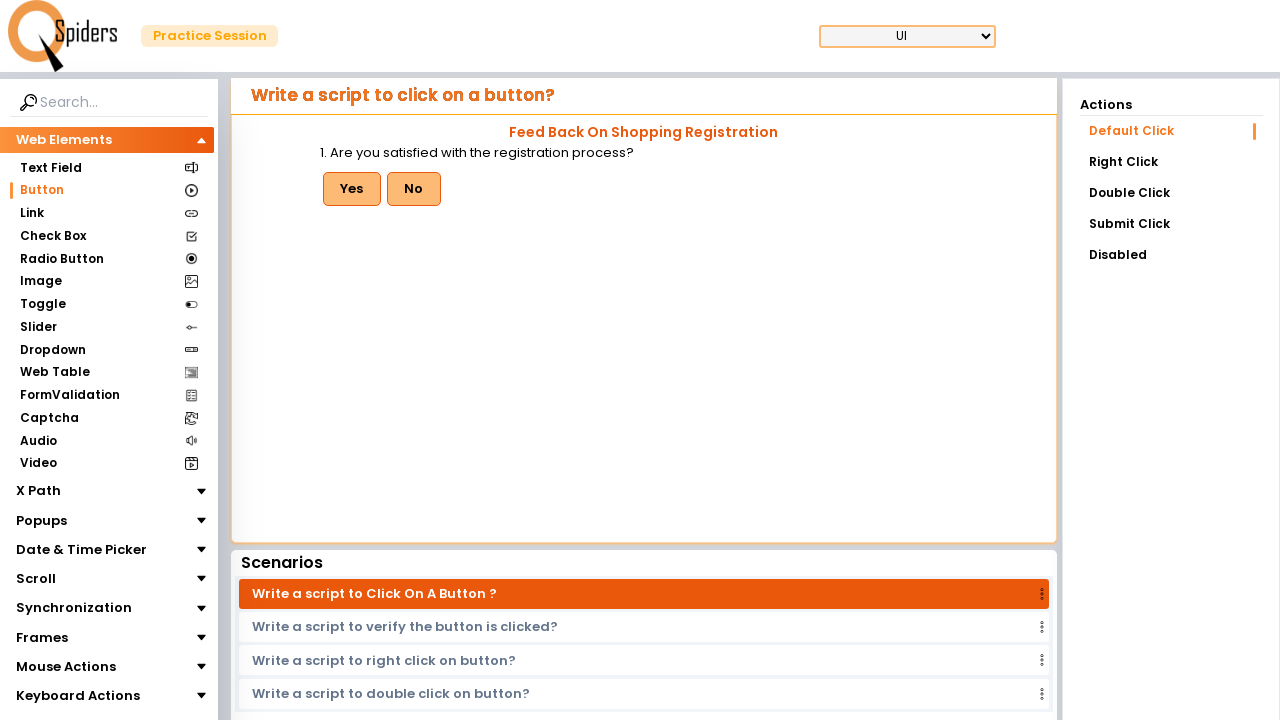

Hovered over the button at (352, 189) on xpath=//button[@id='btn']
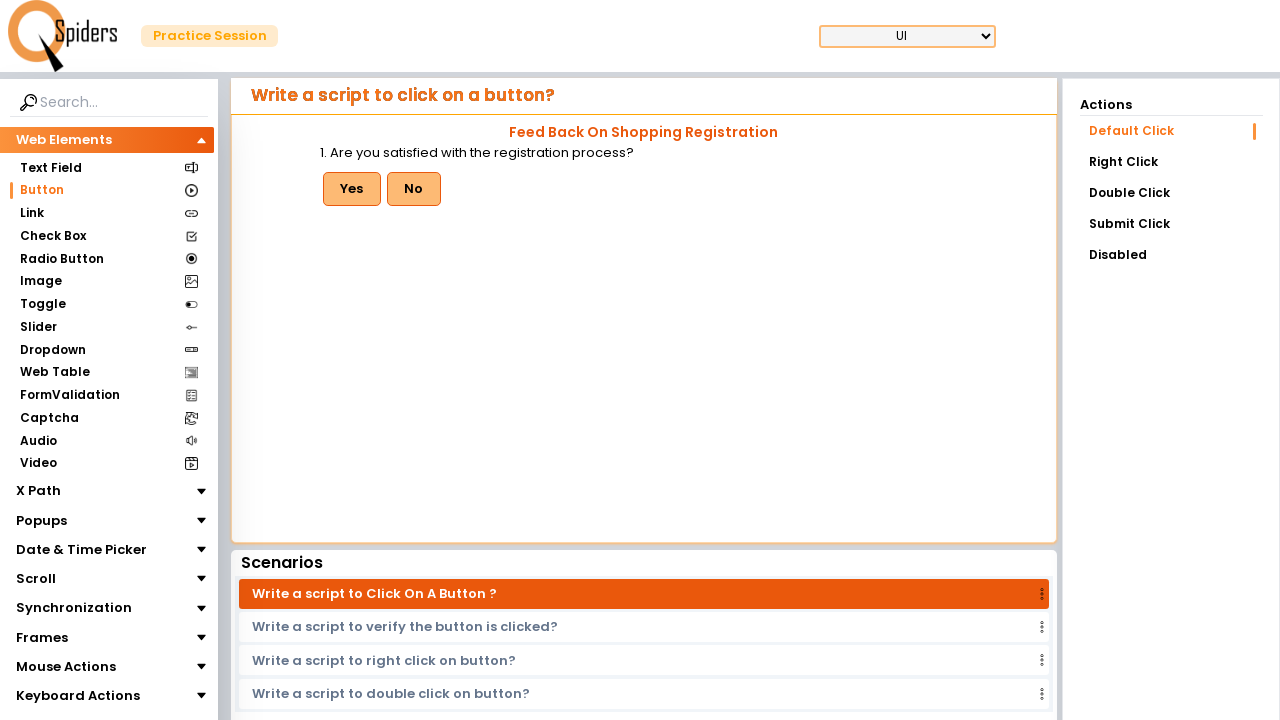

Clicked the button at (352, 189) on xpath=//button[@id='btn']
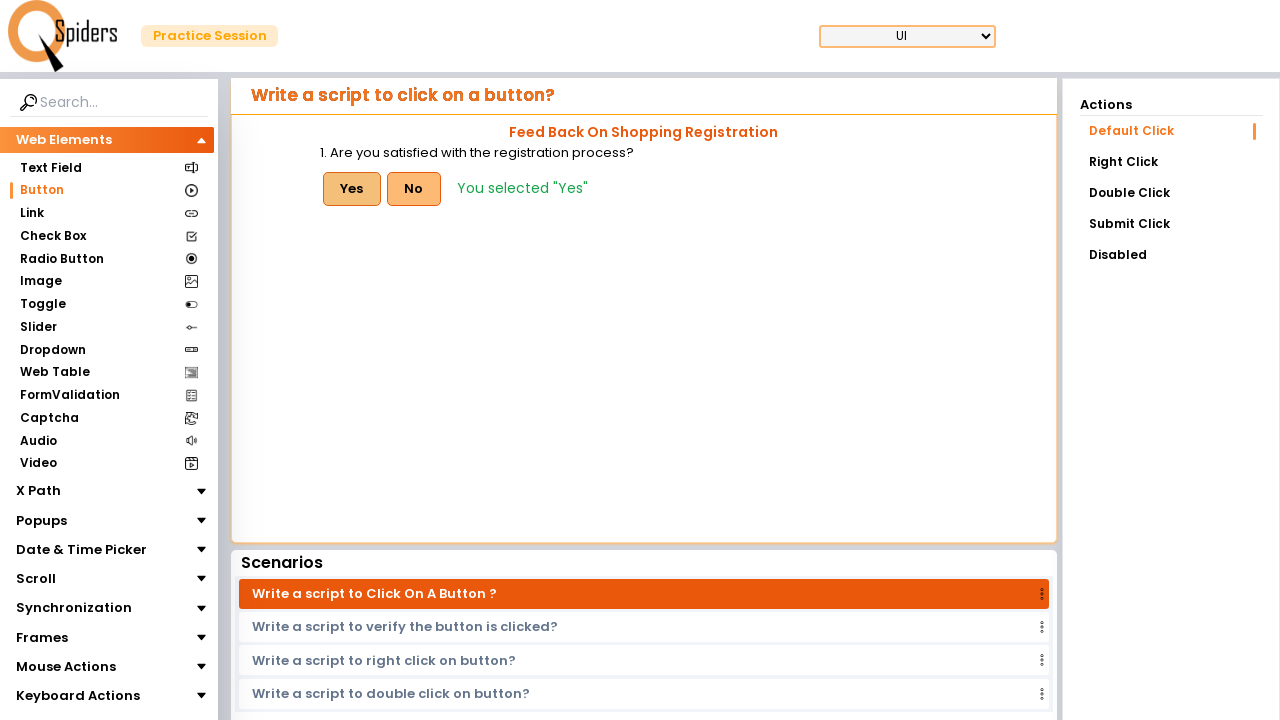

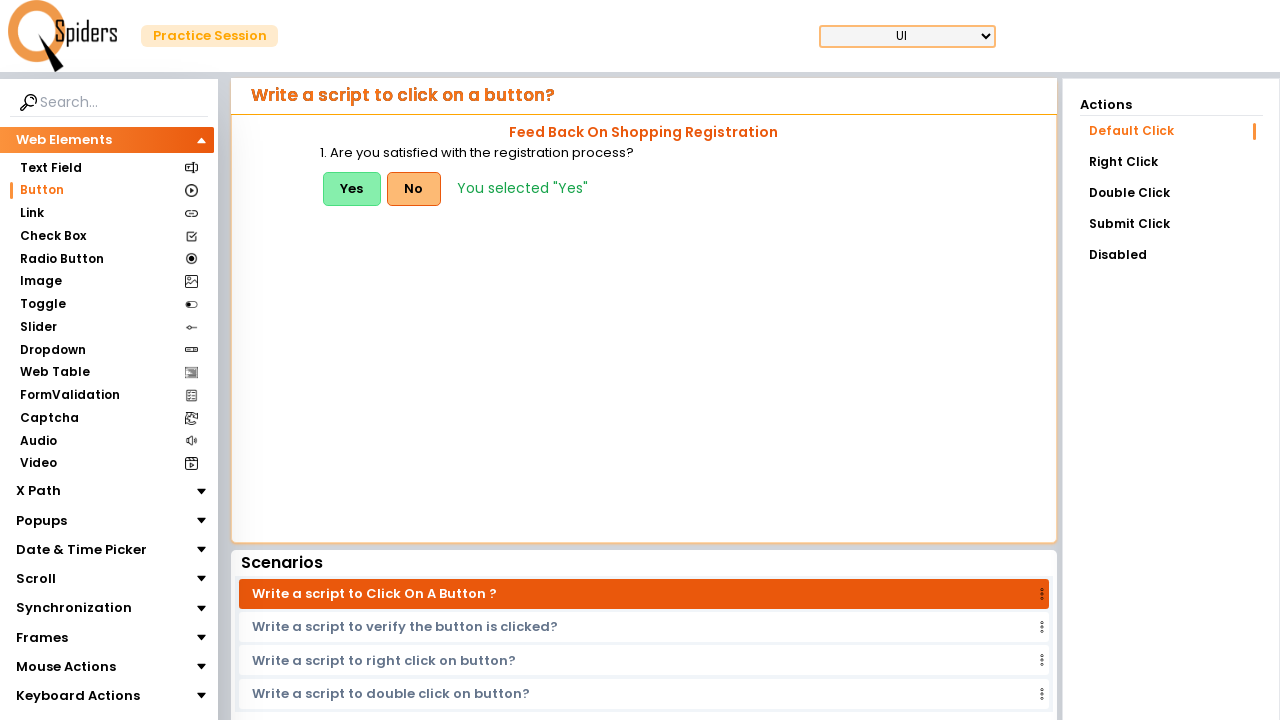